Tests simple click functionality by clicking a dynamic button and verifying the confirmation message appears

Starting URL: https://demoqa.com/buttons

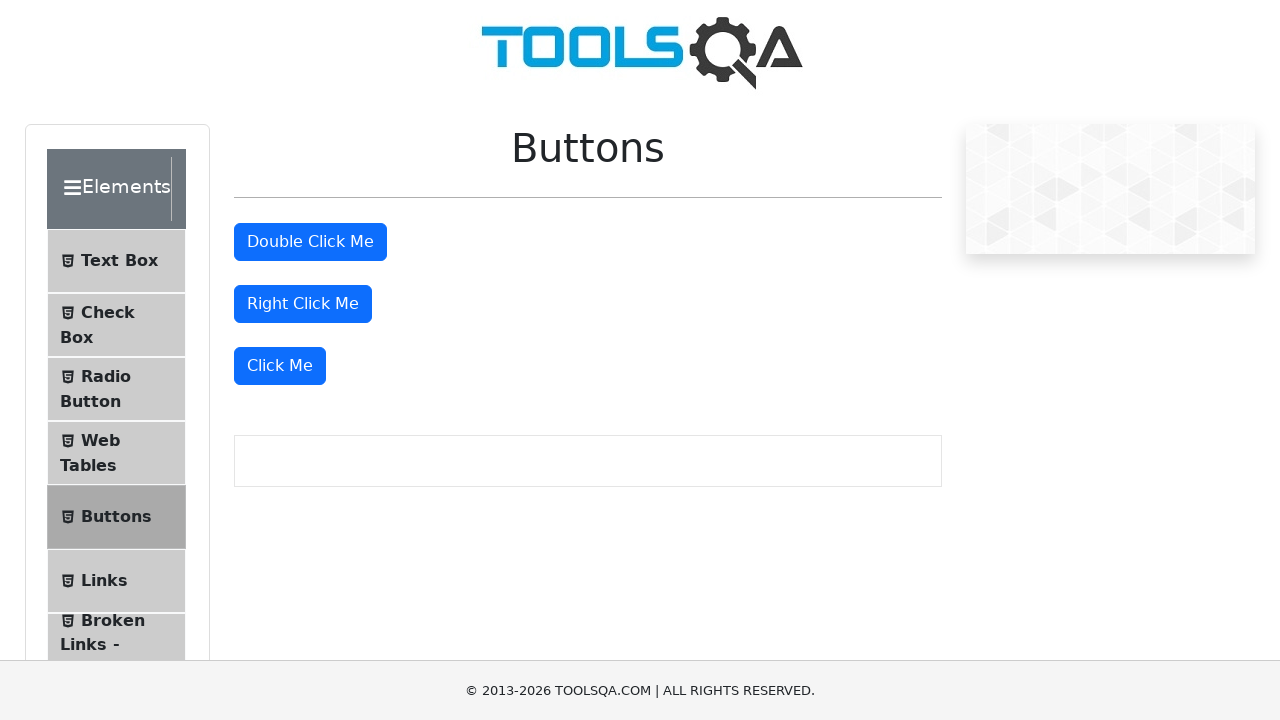

Clicked the 'Click Me' dynamic button at (280, 366) on xpath=//button[text()='Click Me']
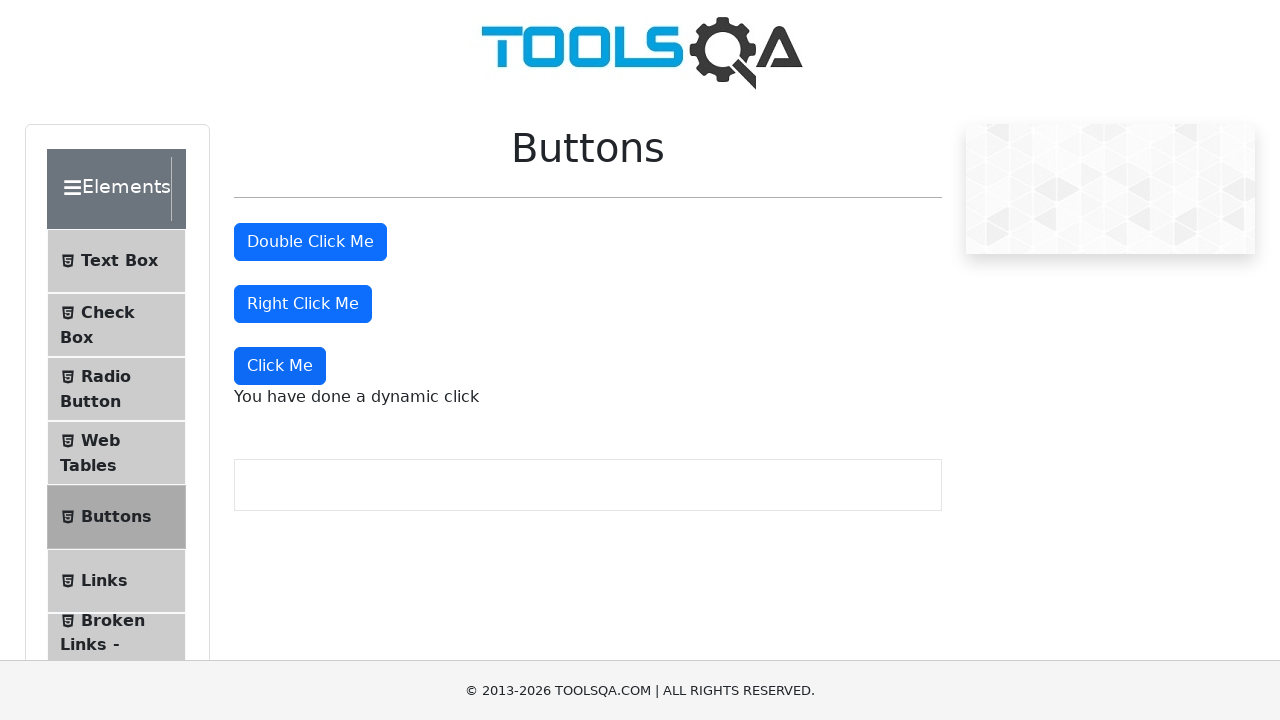

Dynamic click confirmation message appeared
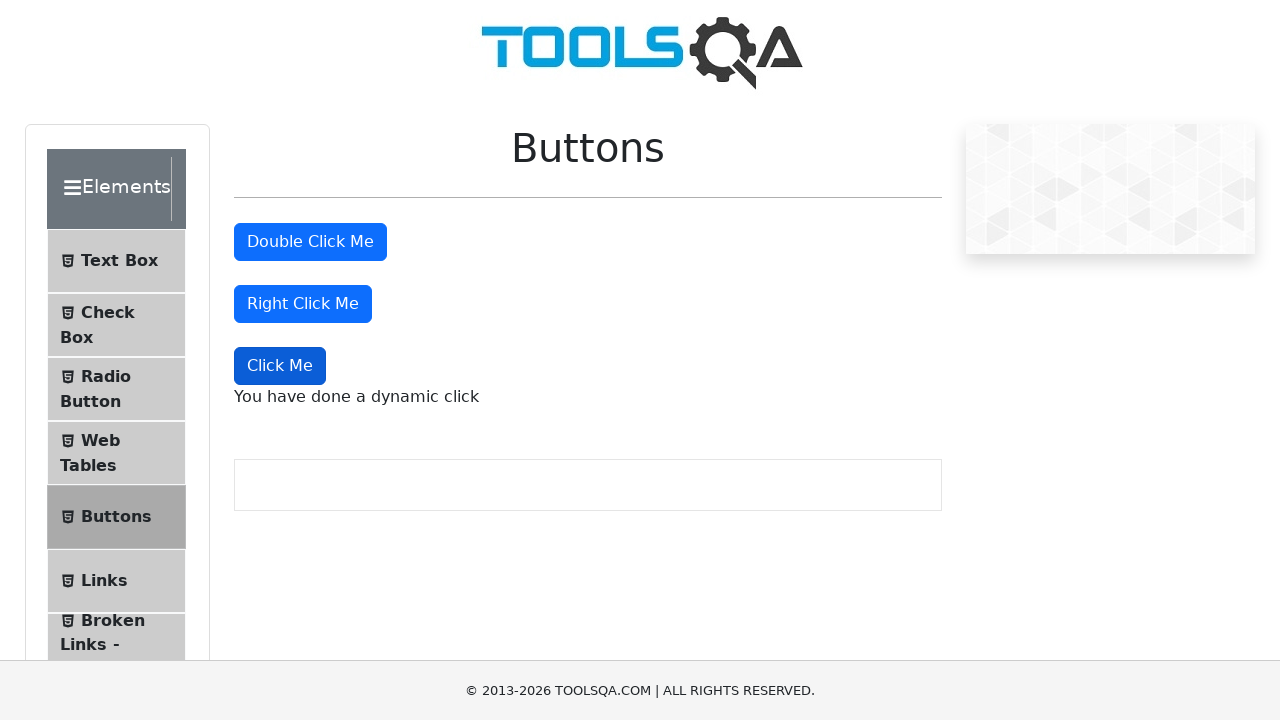

Retrieved confirmation message text
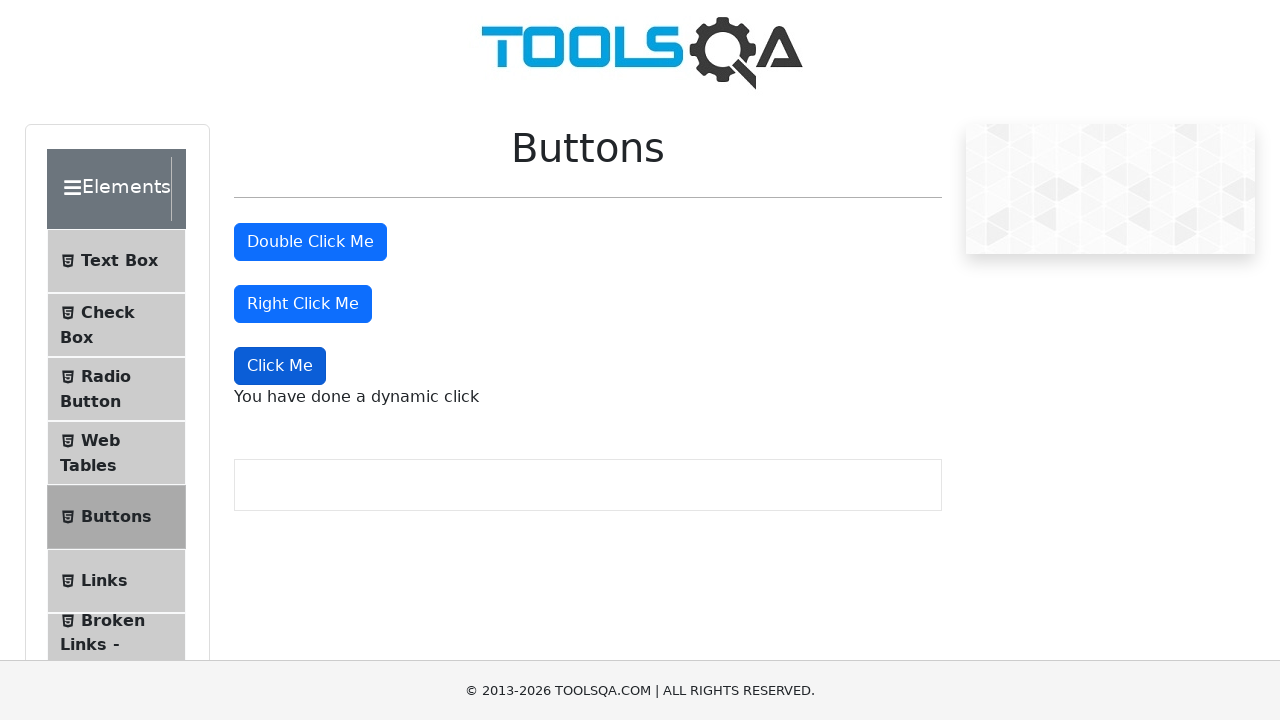

Verified confirmation message matches expected text: 'You have done a dynamic click'
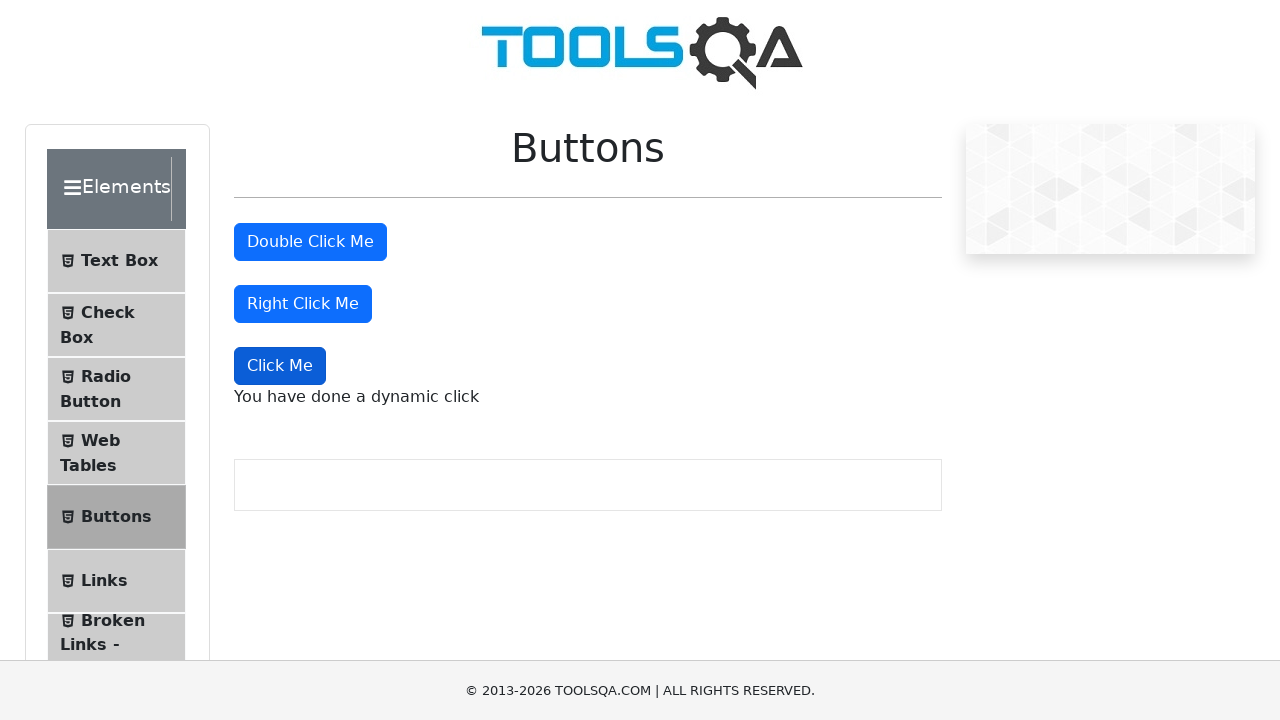

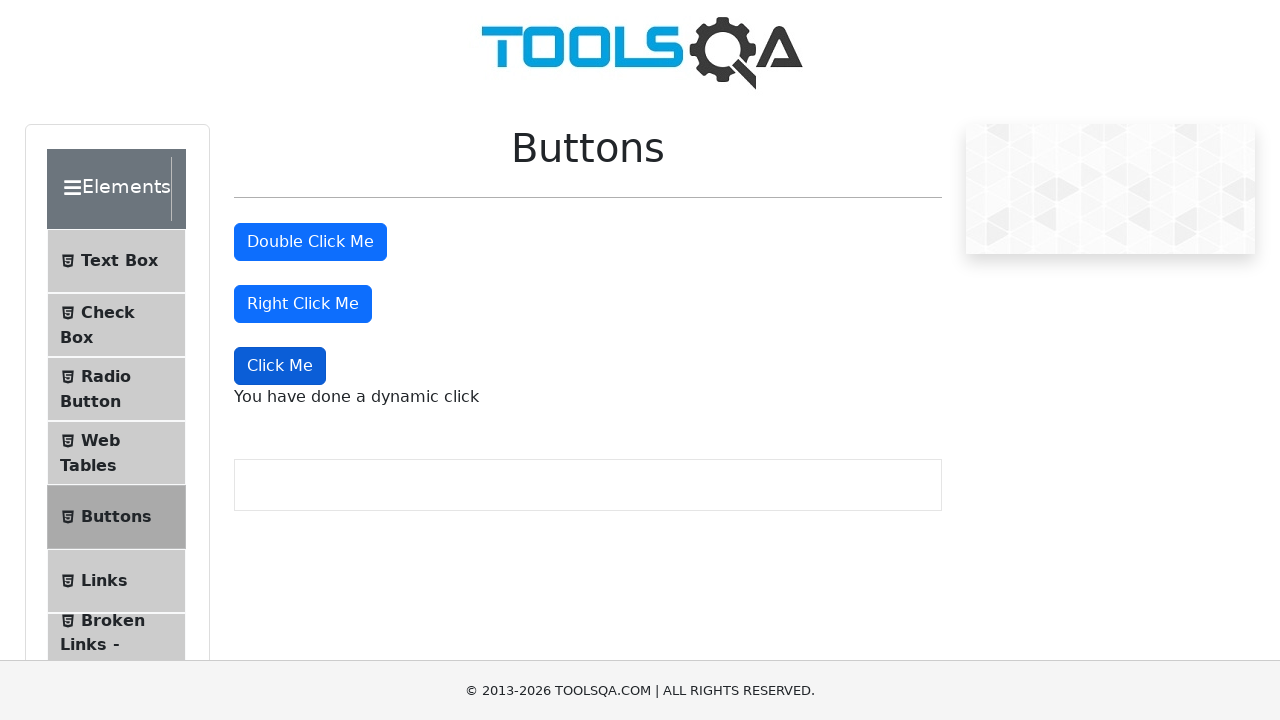